Tests clicking on the 6th card element on the DemoQA homepage

Starting URL: https://demoqa.com

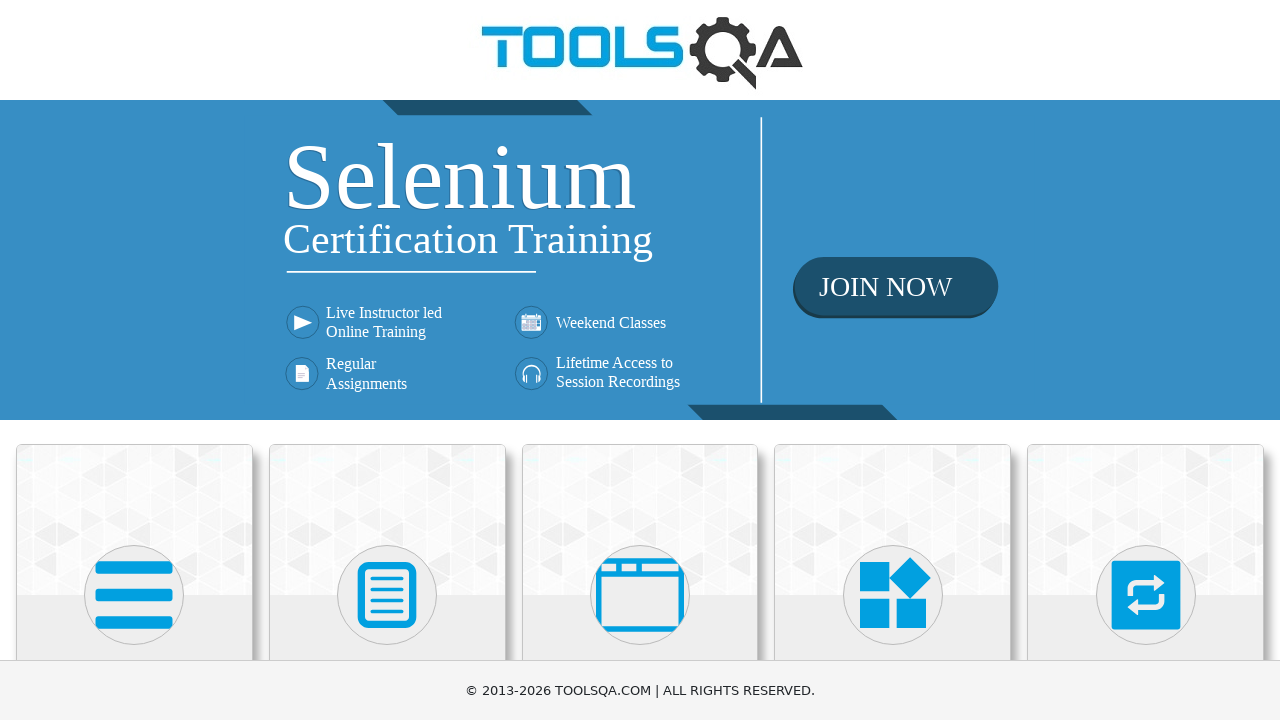

Waited for card elements to load on DemoQA homepage
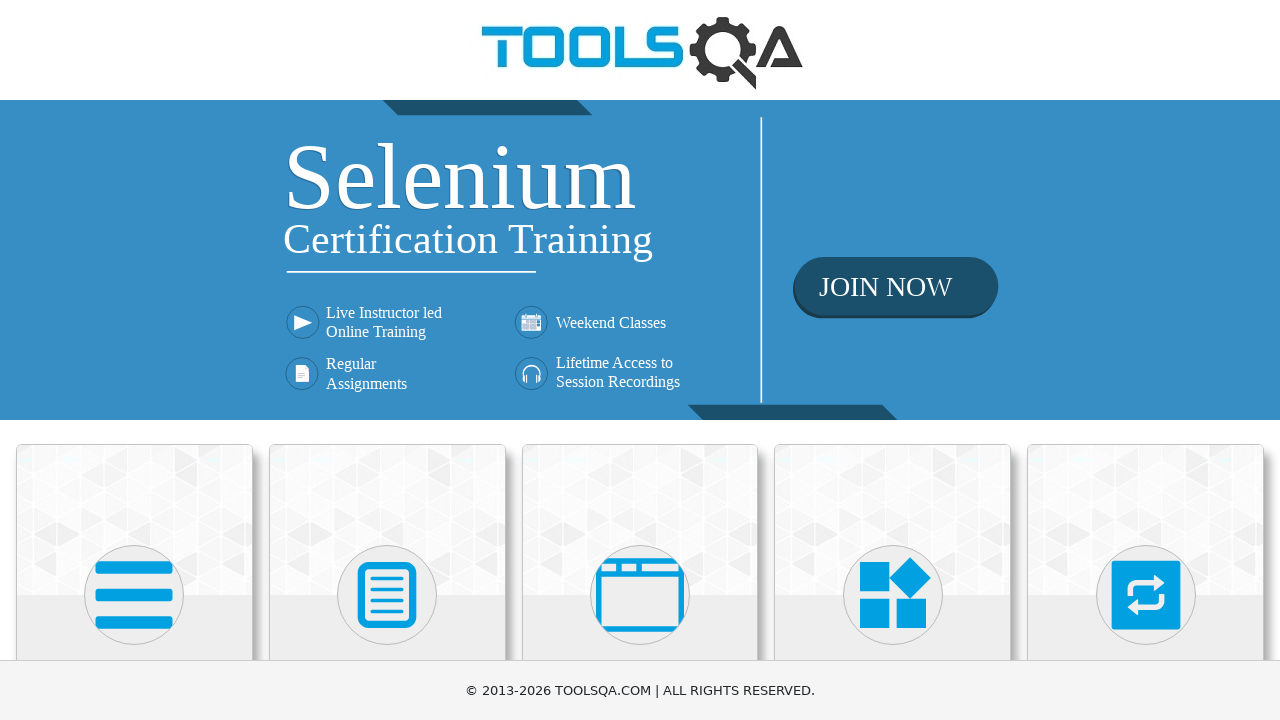

Clicked on the 6th card element at (134, 420) on .card >> nth=5
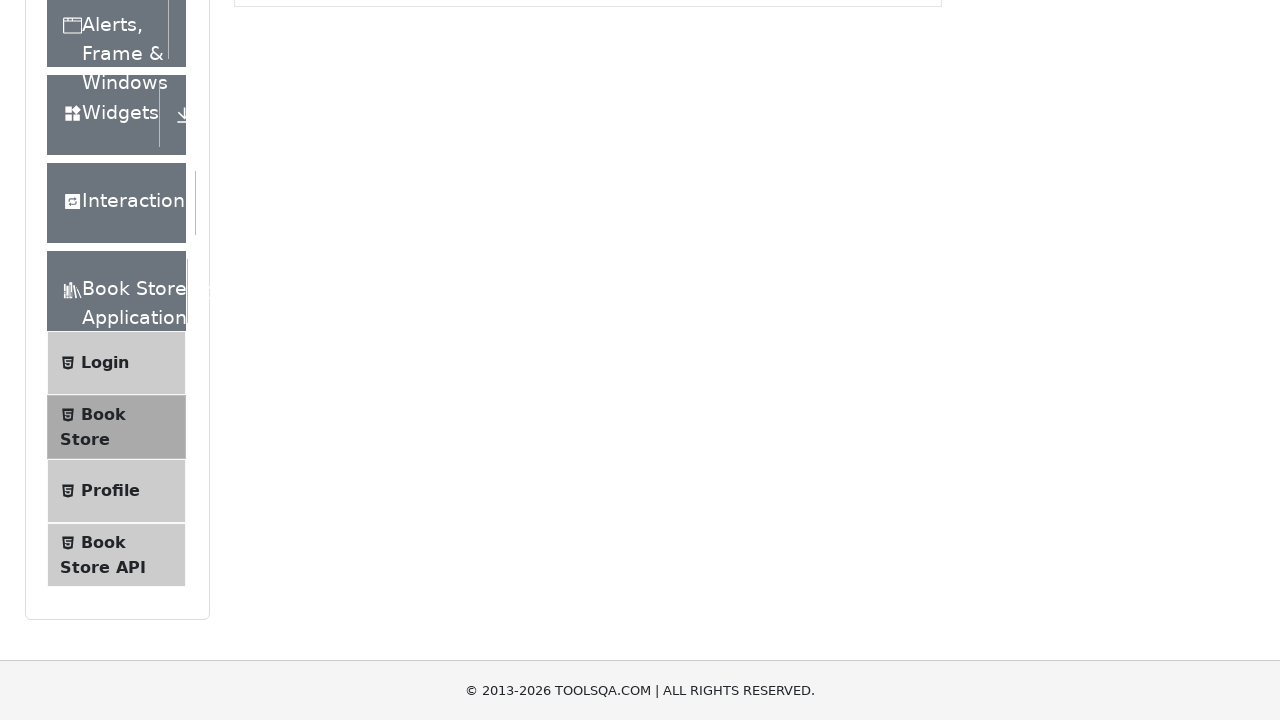

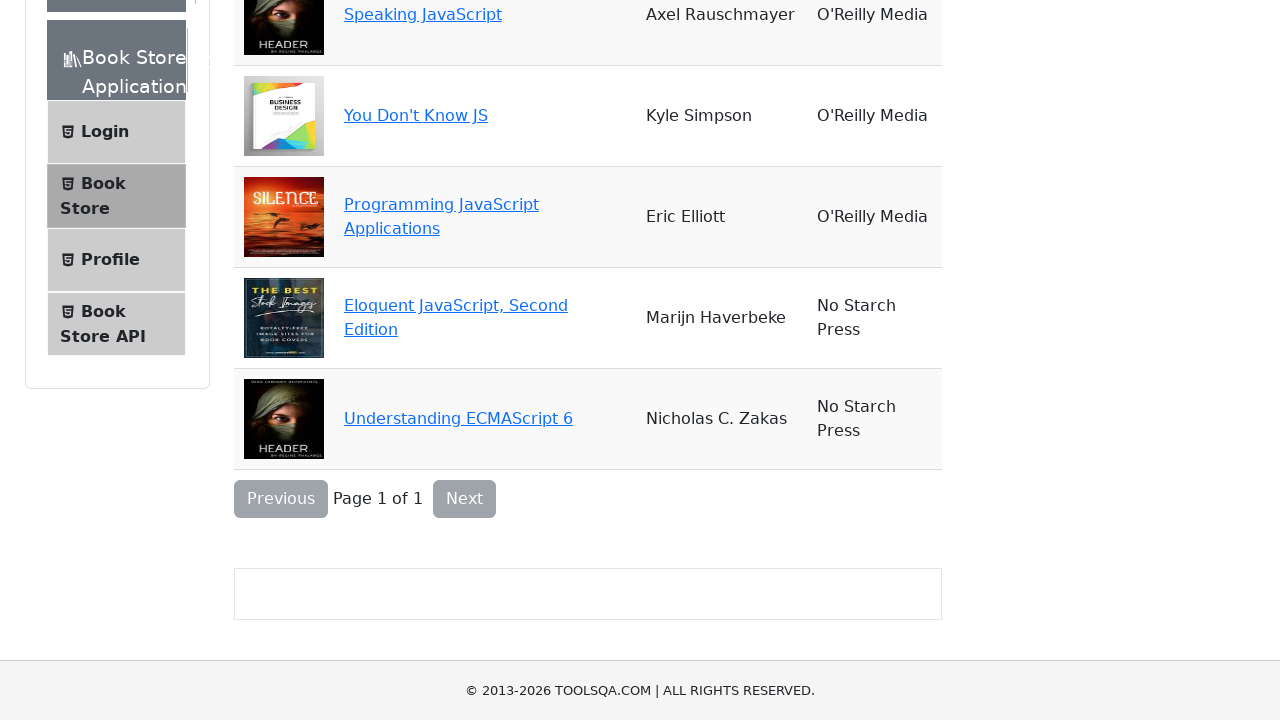